Tests the Buttons section by clicking on the "Click Me" button and verifying the dynamic click message appears

Starting URL: https://demoqa.com/elements

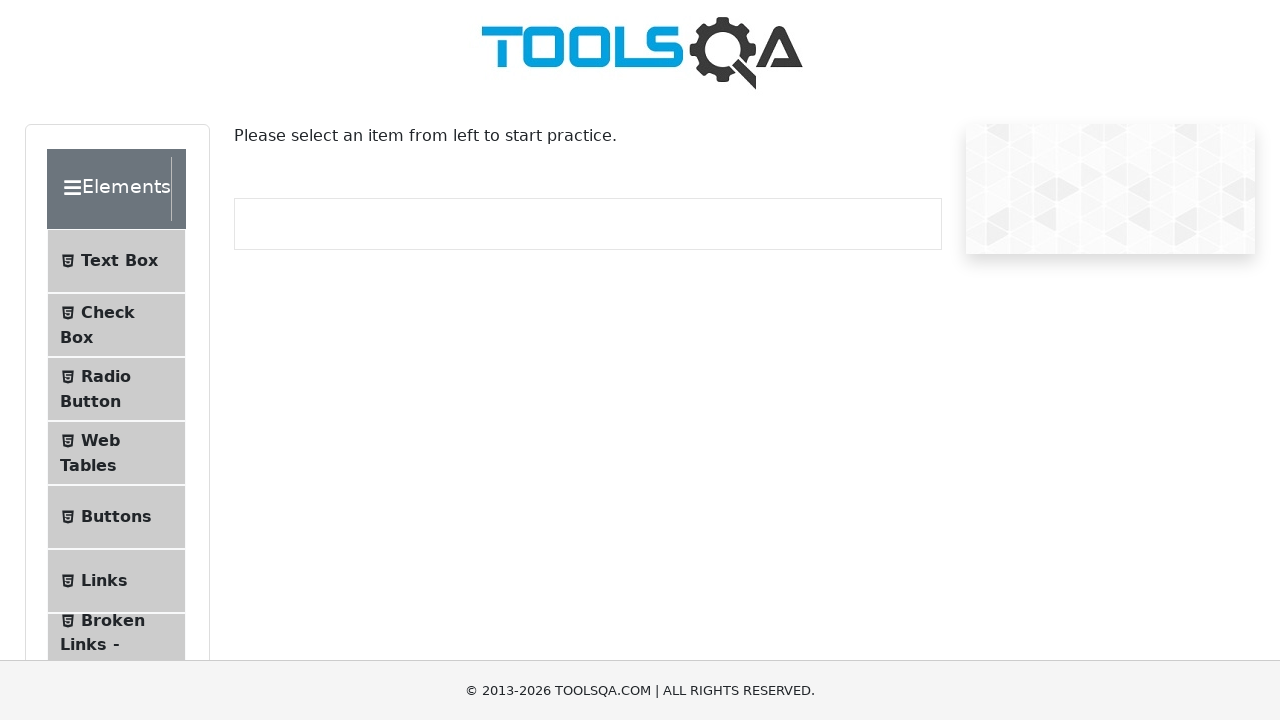

Clicked on Buttons menu item in the left sidebar at (116, 517) on .collapse.element-list.show > .menu-list > li:nth-of-type(5)
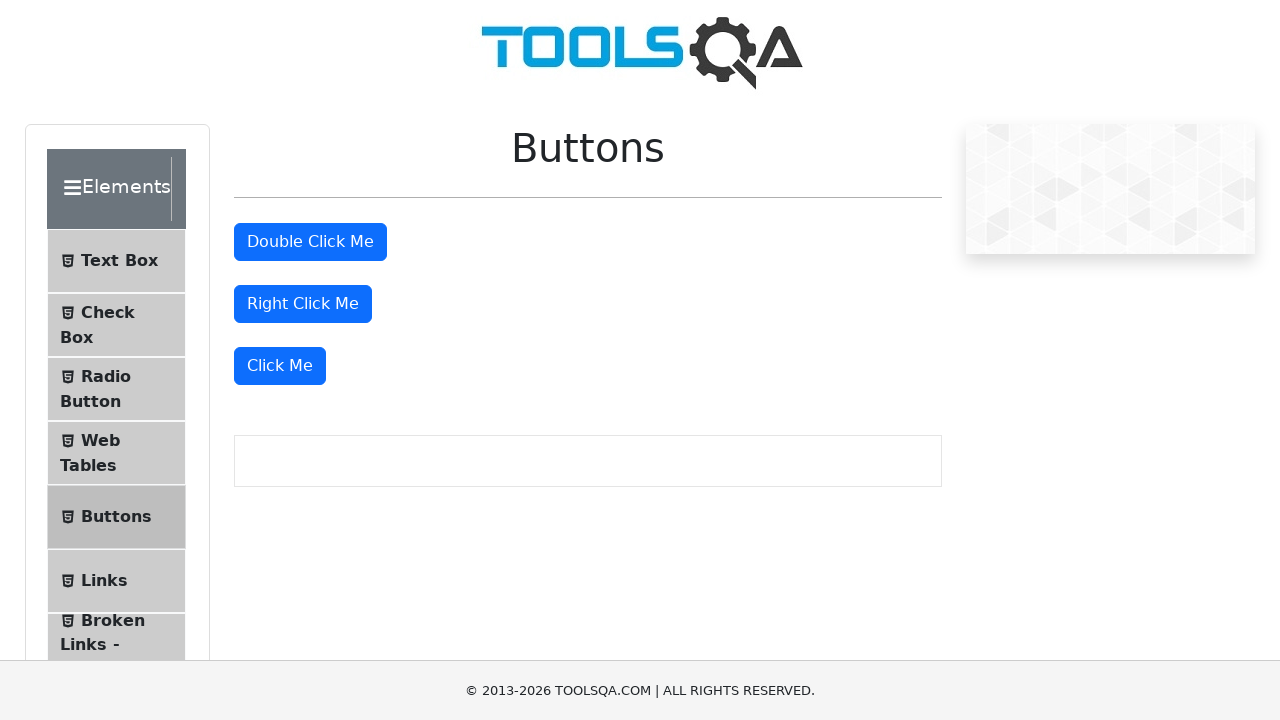

Clicked the 'Click Me' button at (280, 366) on div:nth-child(4)>button
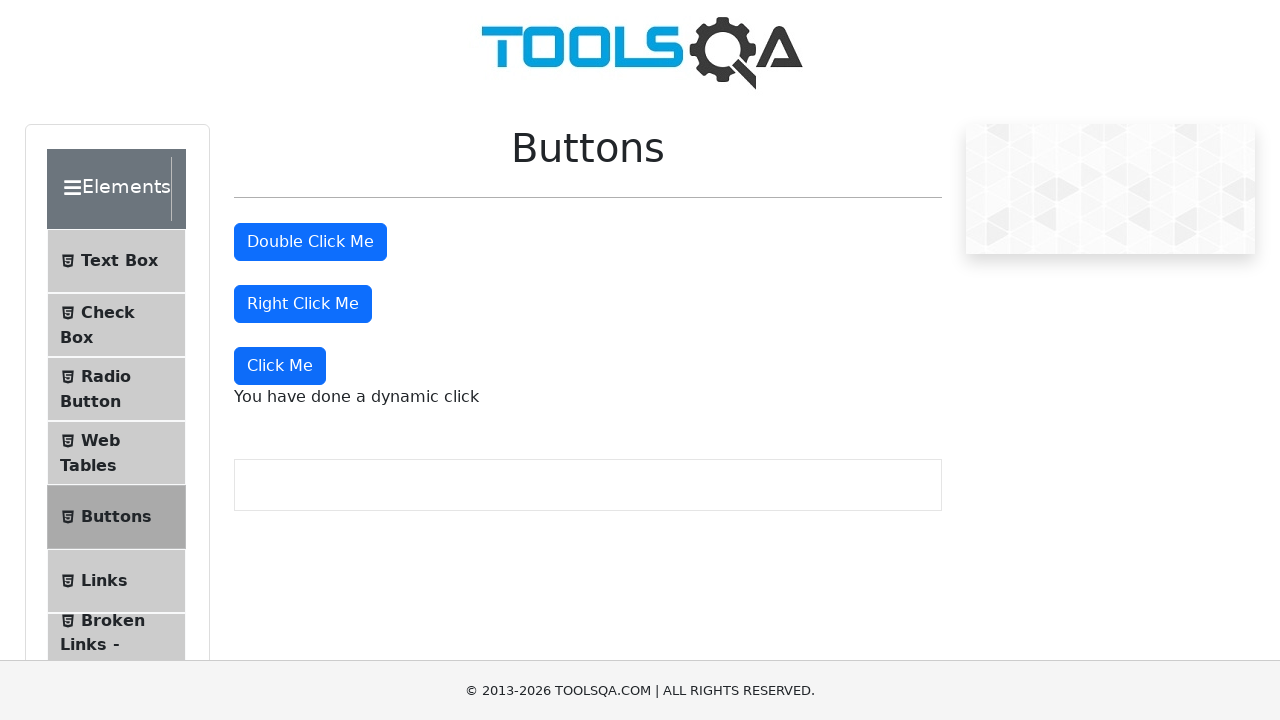

Located the dynamic click message element
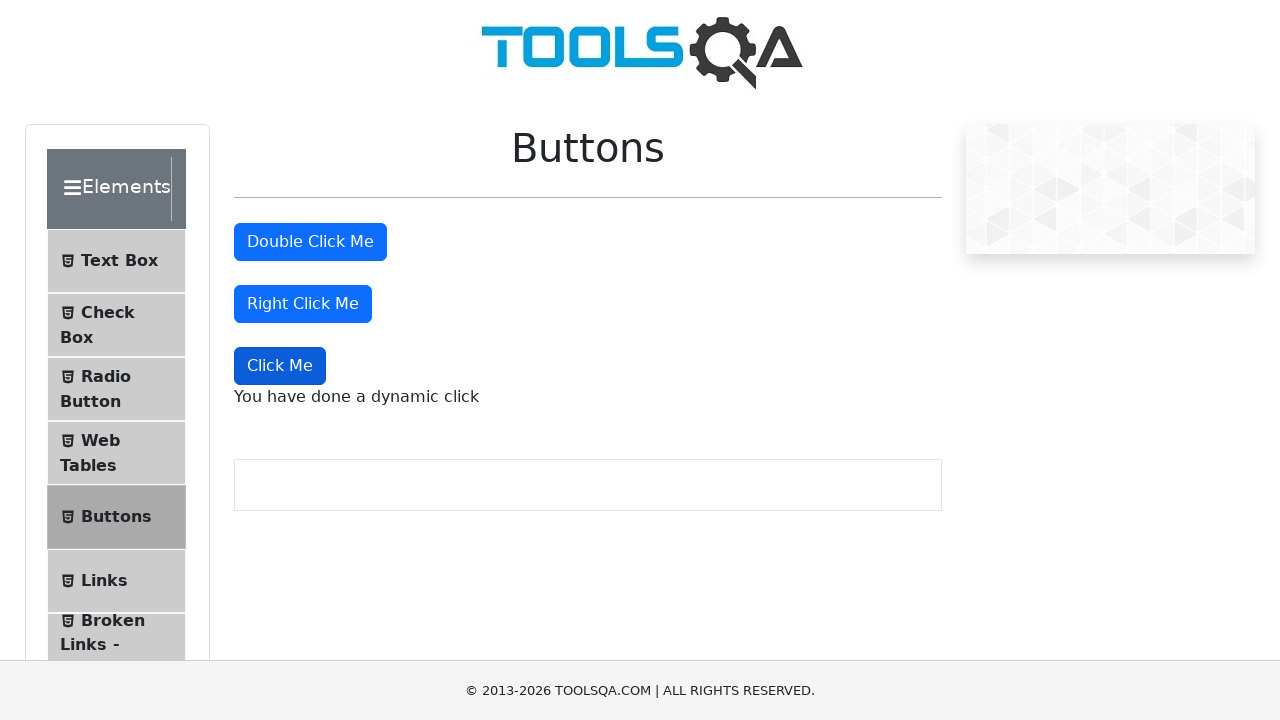

Verified that the dynamic click message displays 'You have done a dynamic click'
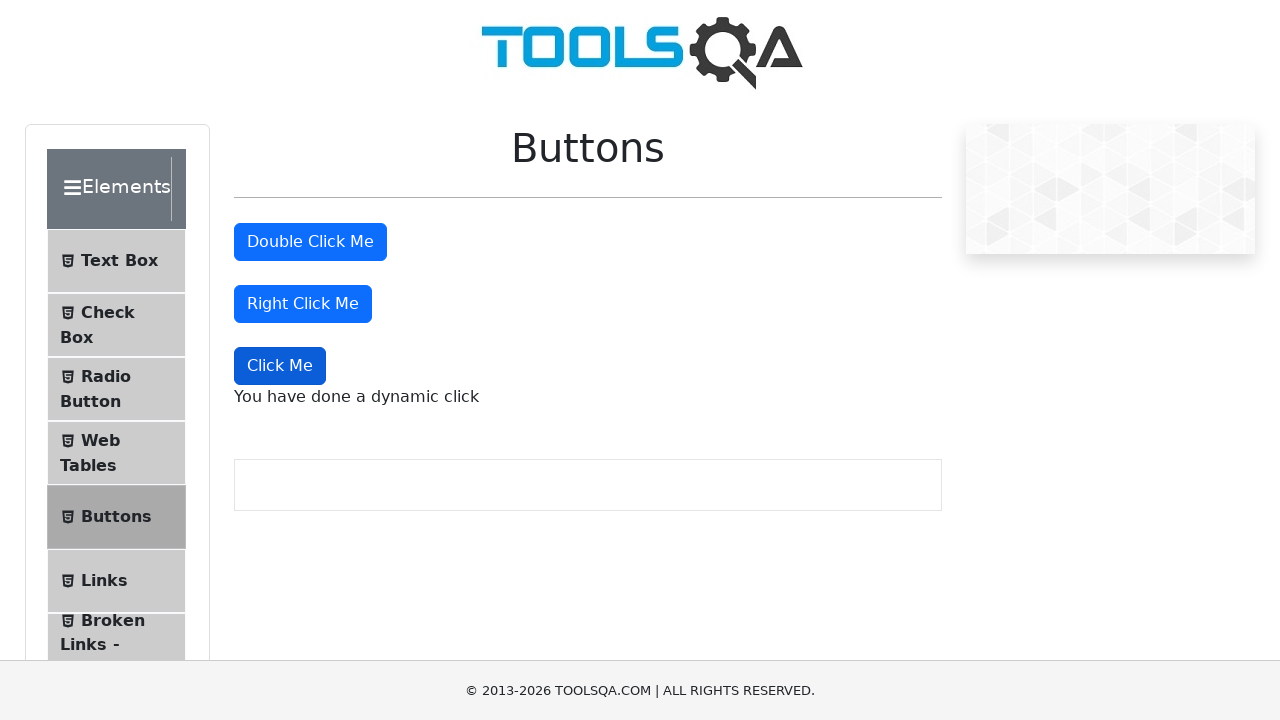

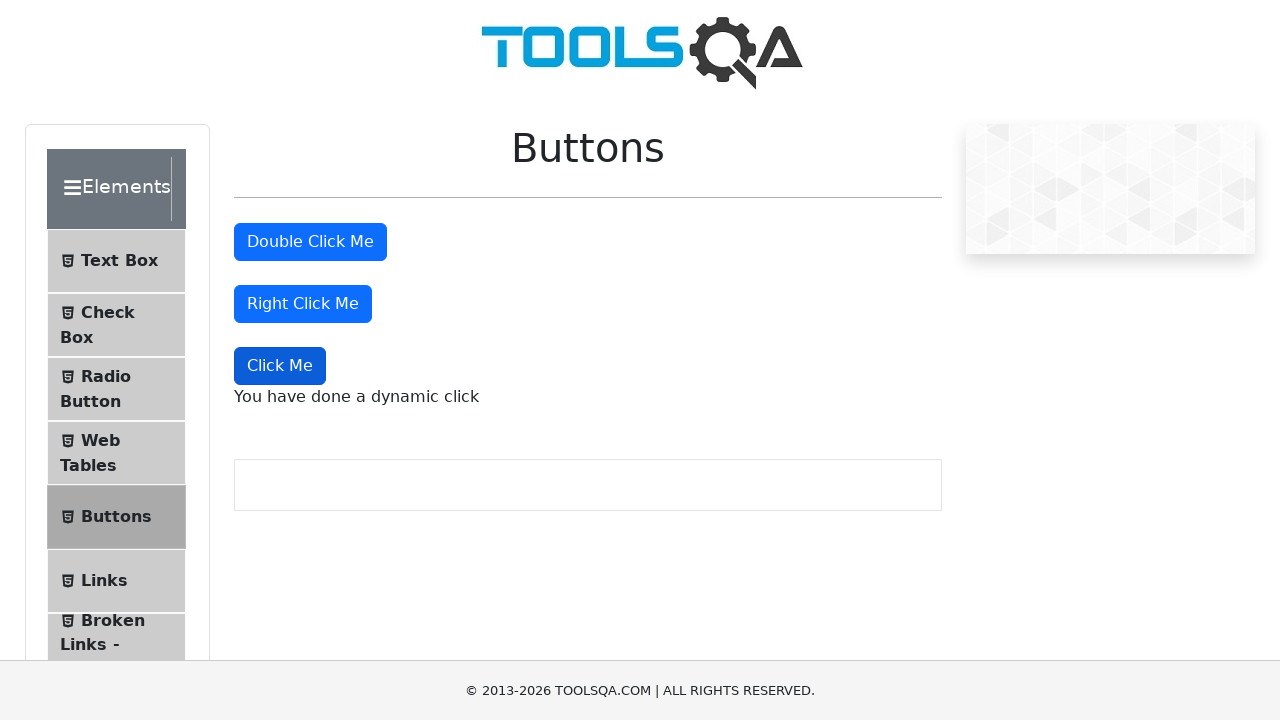